Tests the help/support section by clicking the help link, verifying contact information is displayed, and navigating through various browser help links

Starting URL: https://rut-miit.ru/cabinet/hello/login.jsp

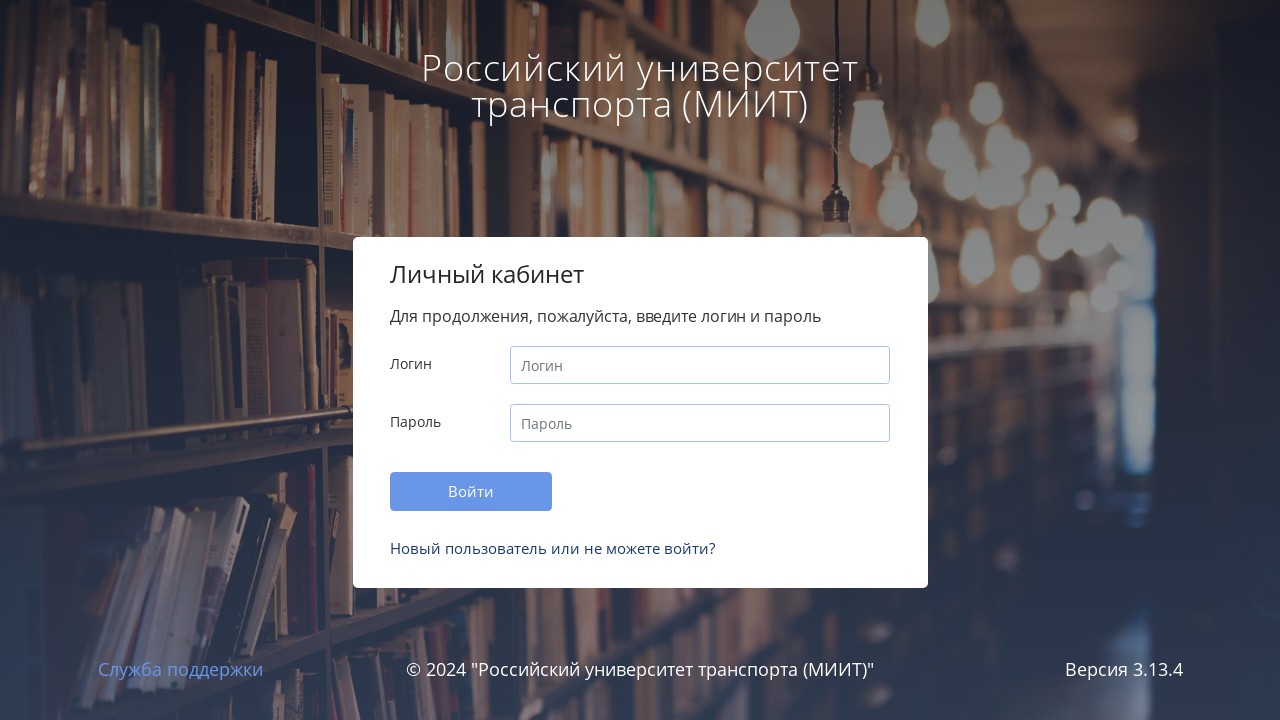

Clicked on help link at (552, 548) on a[href='help.jsp']
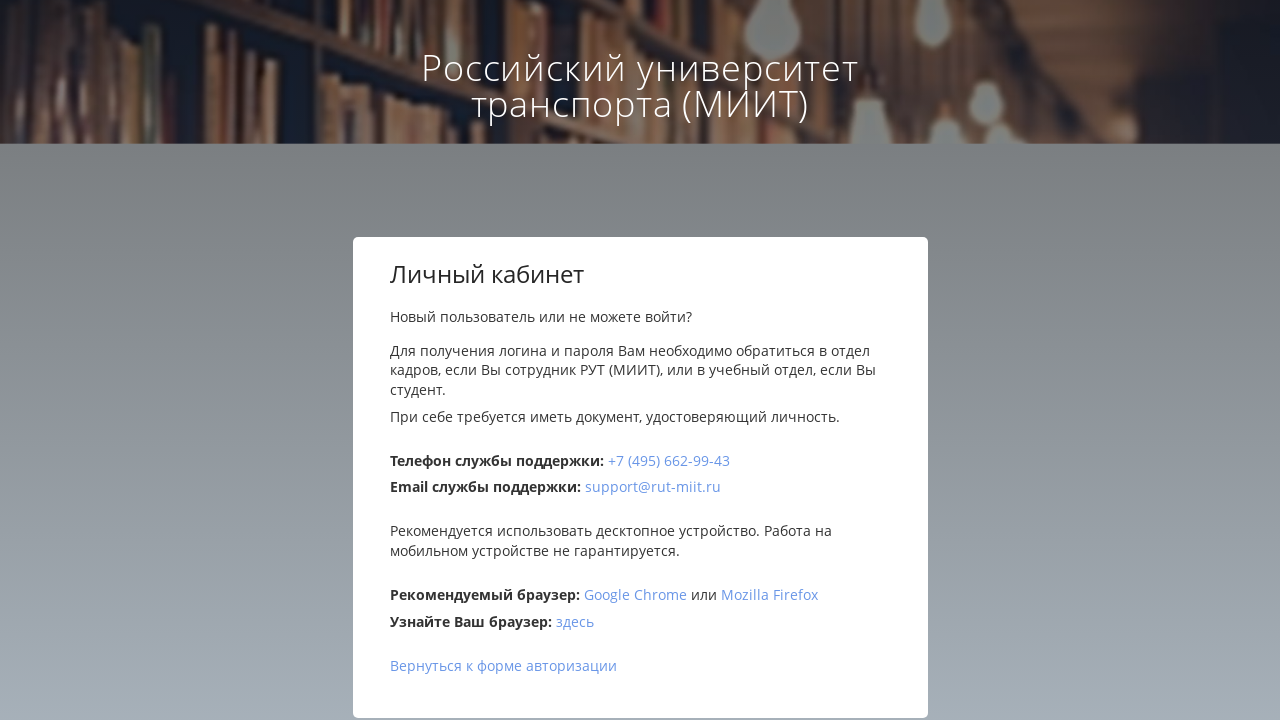

Verified phone number '+7 (495) 662-99-43' is displayed
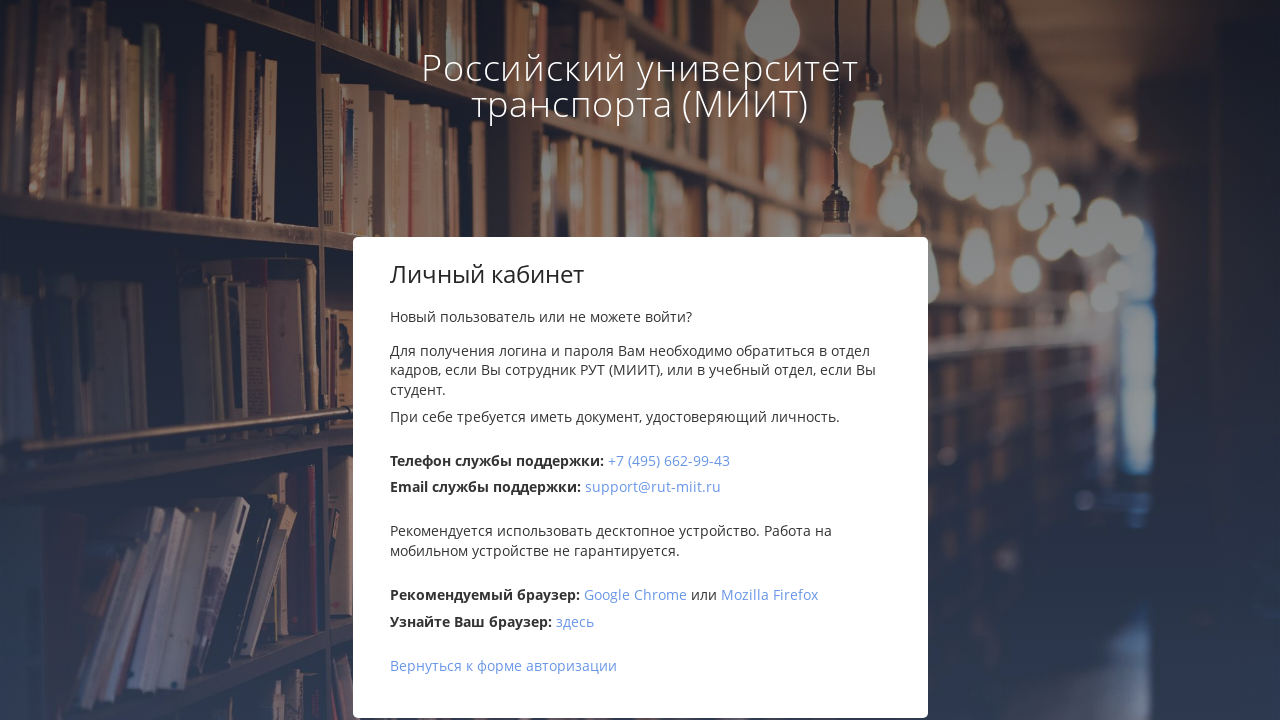

Verified support email 'support@rut-miit.ru' is displayed
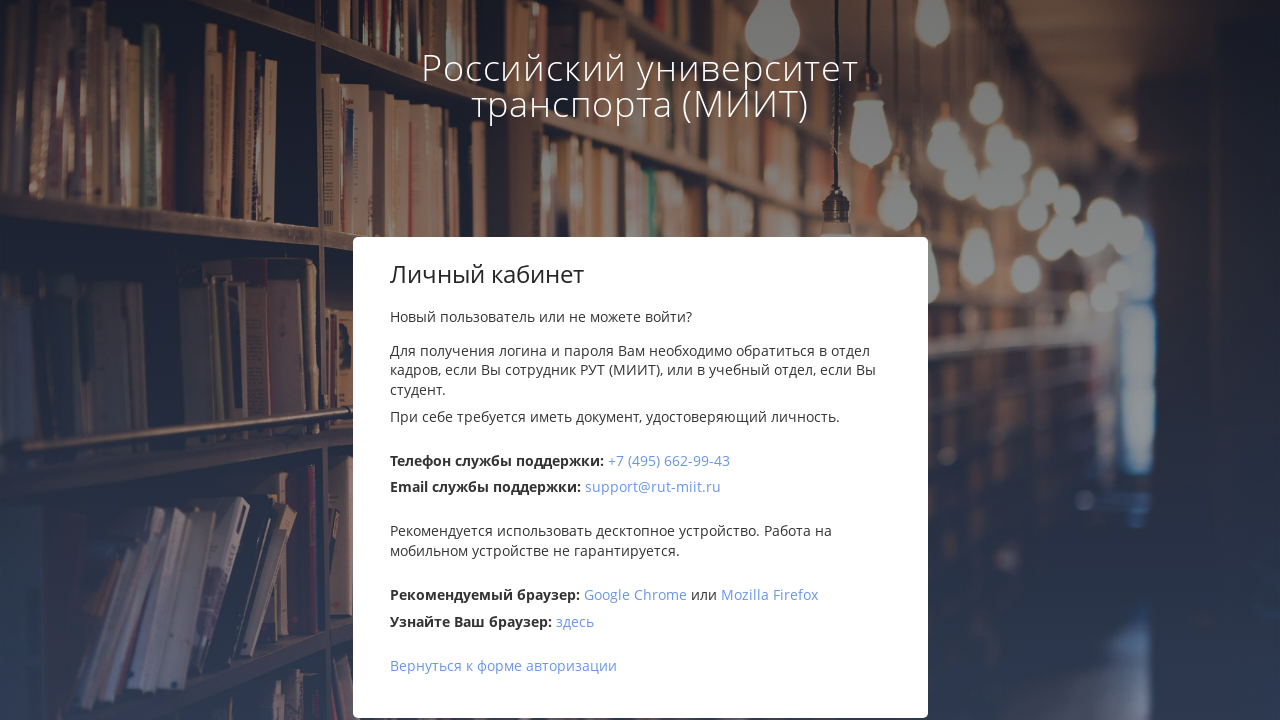

Clicked on Google Chrome search link at (635, 595) on a[href='https://www.google.ru/search?q=Google+Chrome']
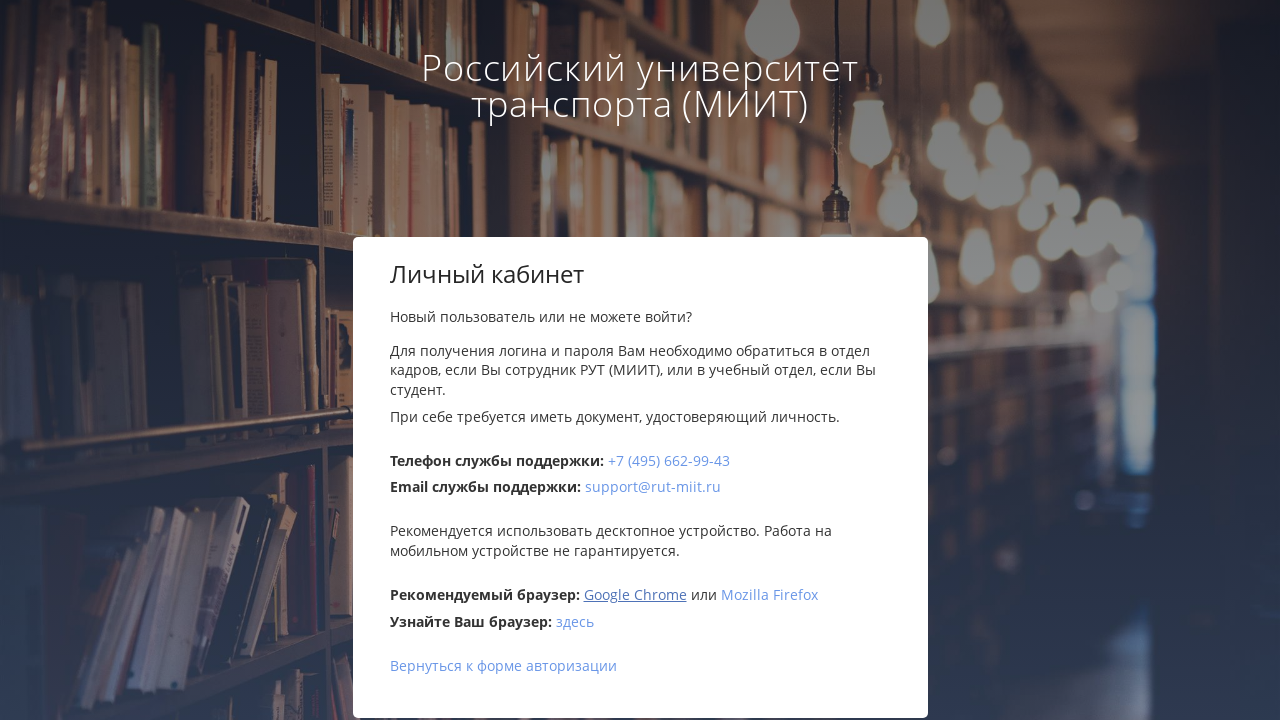

Clicked on Mozilla Firefox search link at (769, 595) on a[href='https://www.google.ru/search?q=Mozilla+Firefox']
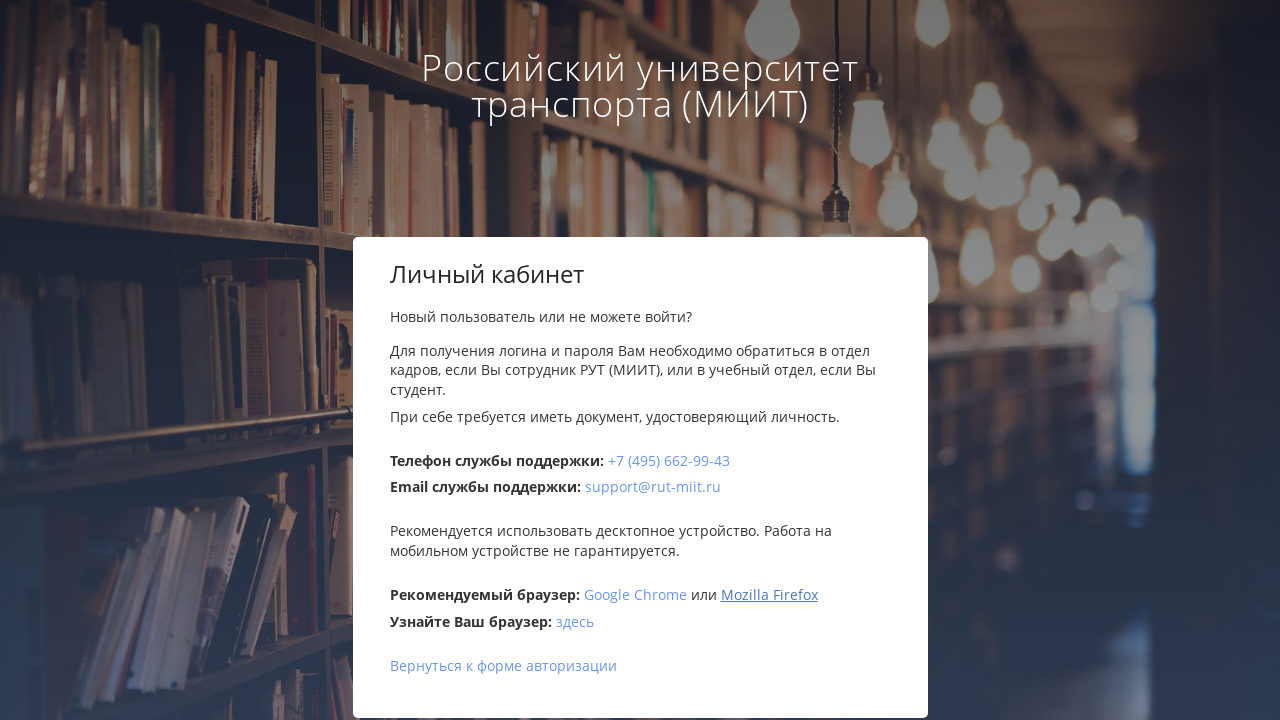

Clicked on whatbrowser link at (574, 621) on a[href='http://whatbrowser.ru']
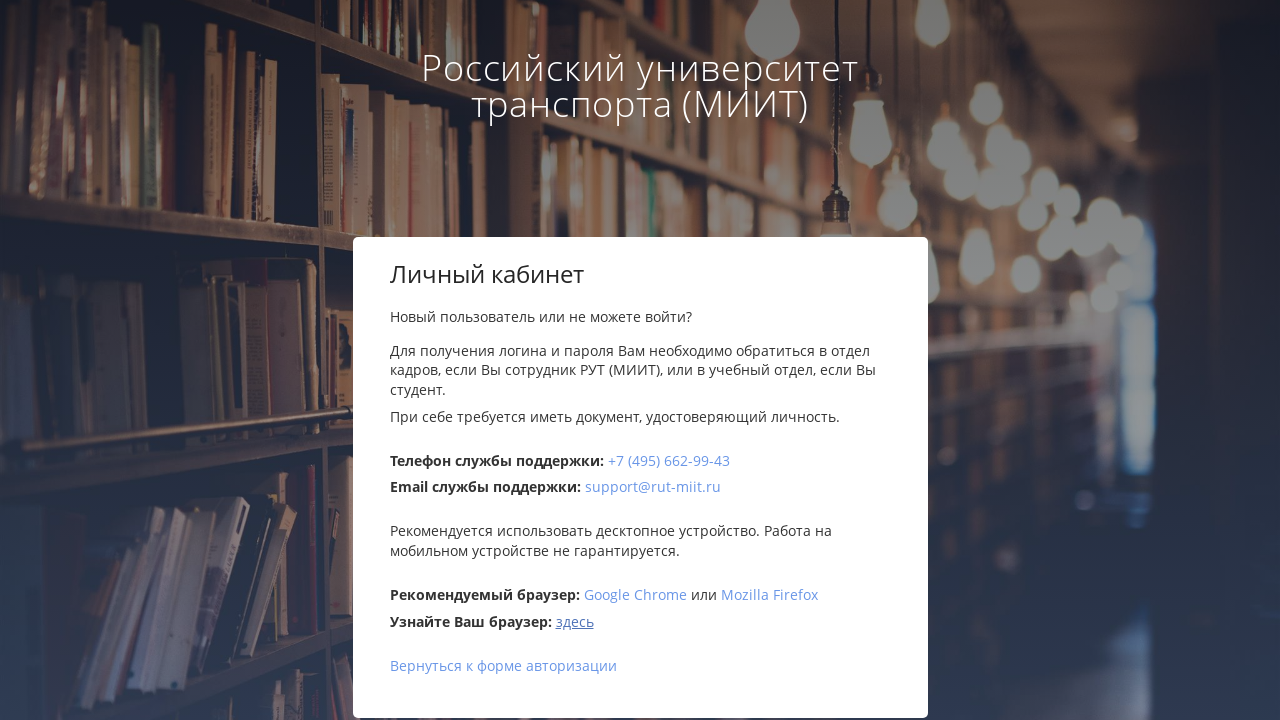

Clicked to return to login page at (503, 665) on a[href='login.jsp']
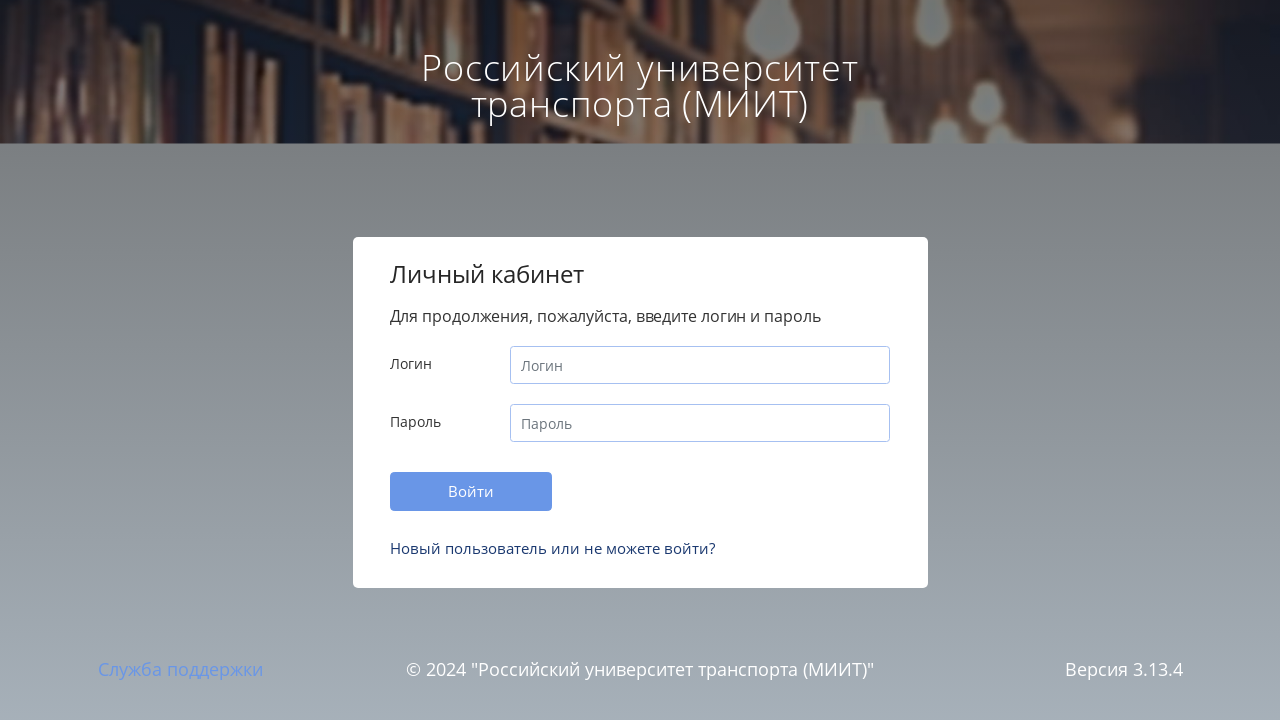

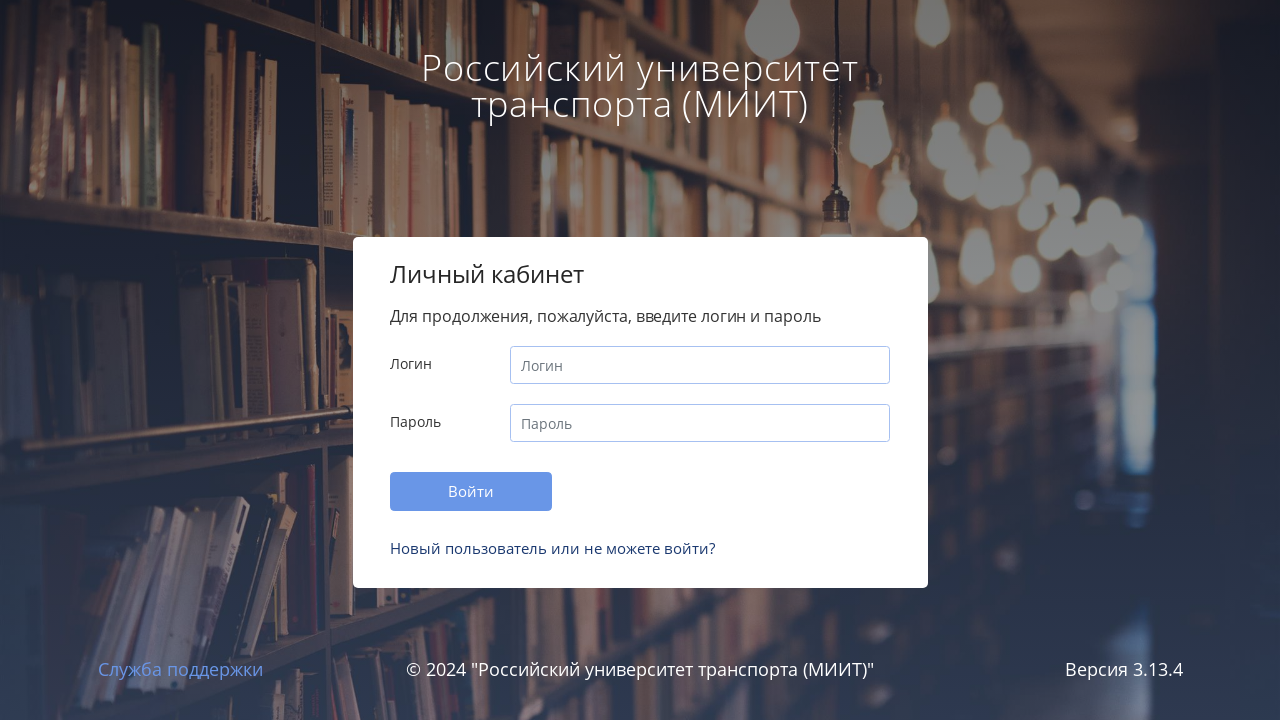